Tests the robot ordering workflow on RobotSpareBin Industries website by navigating to the order page, dismissing the modal, filling out the order form with robot configuration options (head, body, legs, address), previewing the robot, and submitting the order.

Starting URL: https://robotsparebinindustries.com/

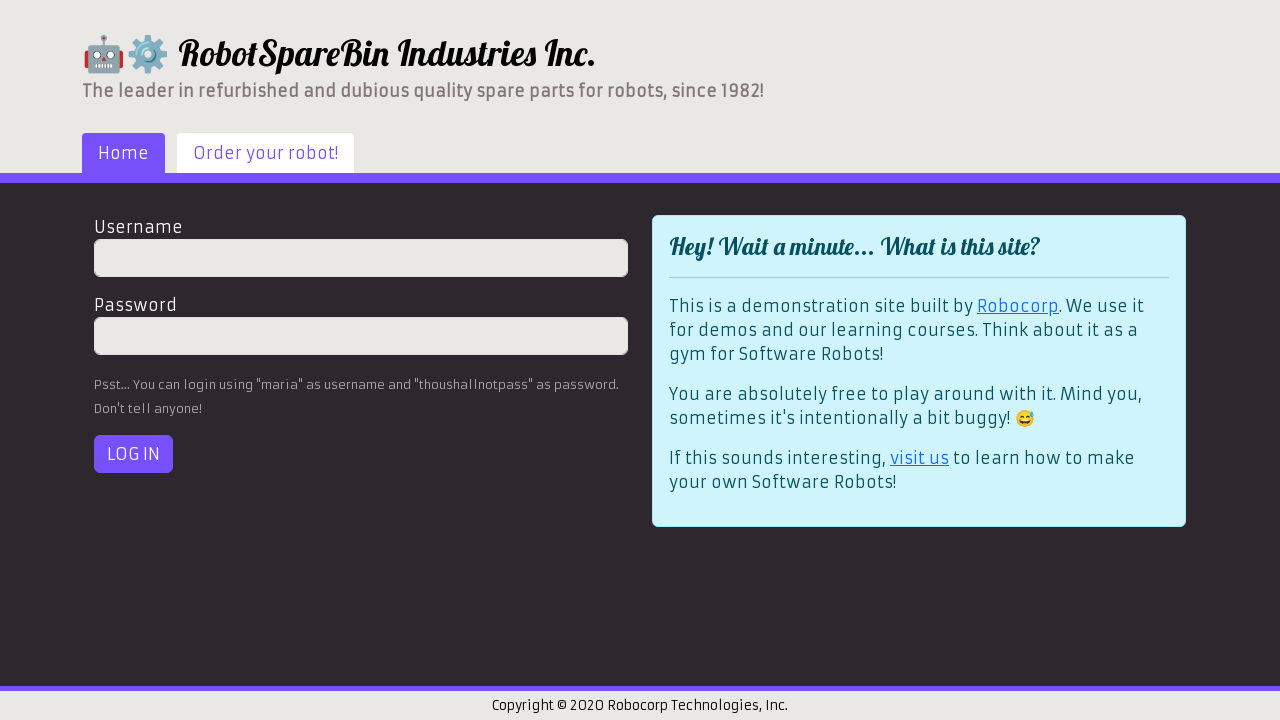

Clicked 'Order your robot!' to navigate to order page at (266, 153) on text=Order your robot!
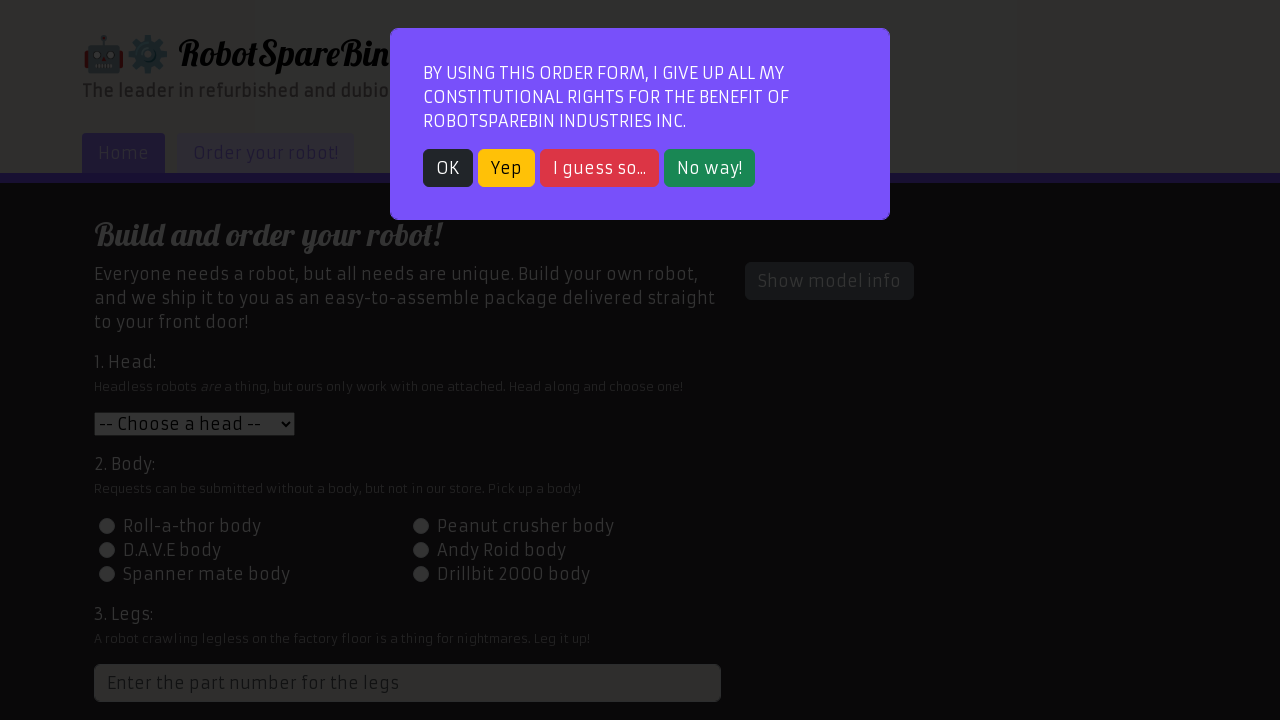

Dismissed modal popup by clicking OK at (448, 168) on text=OK
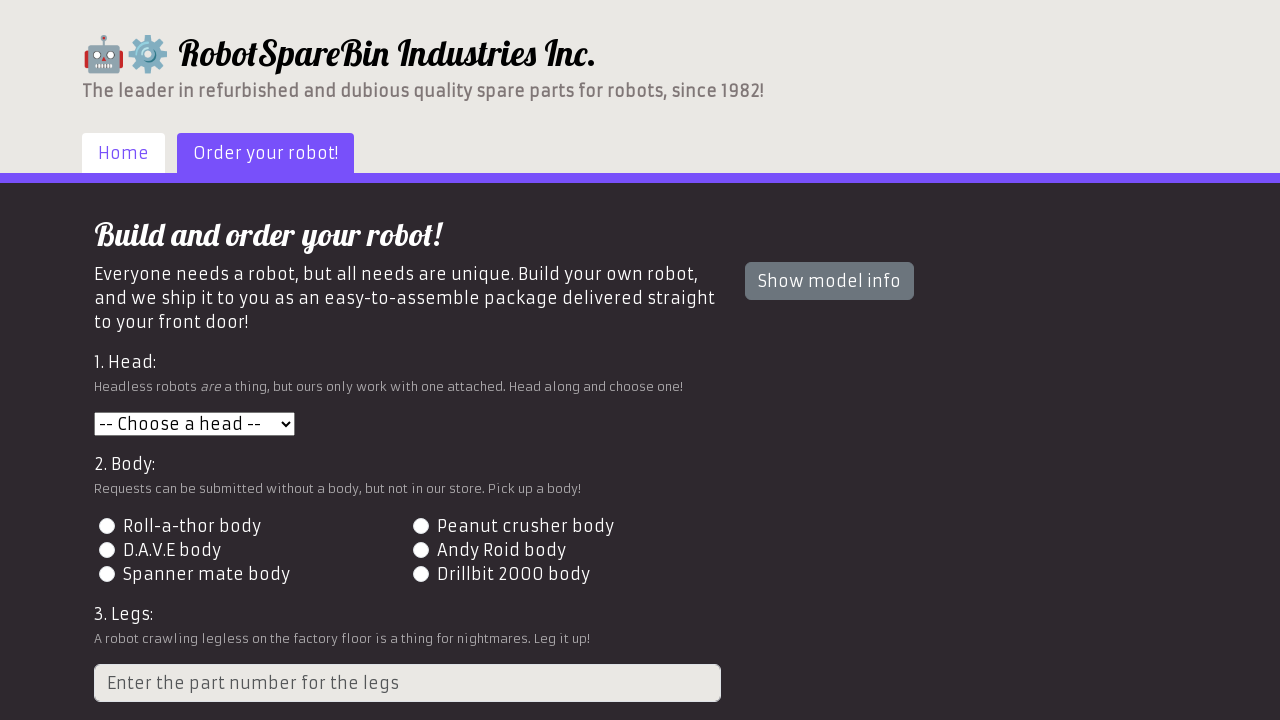

Clicked 'Show model info' to display robot model information at (830, 281) on text=Show model info
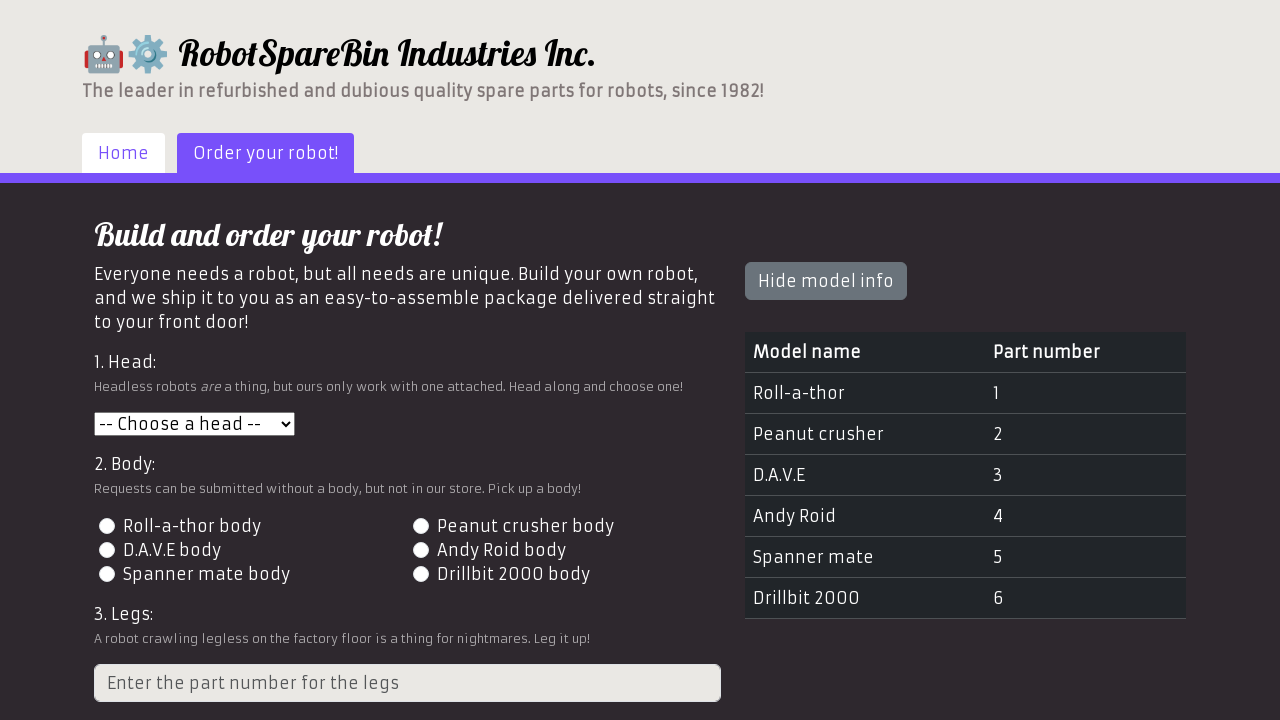

Selected head option 3 from dropdown on #head
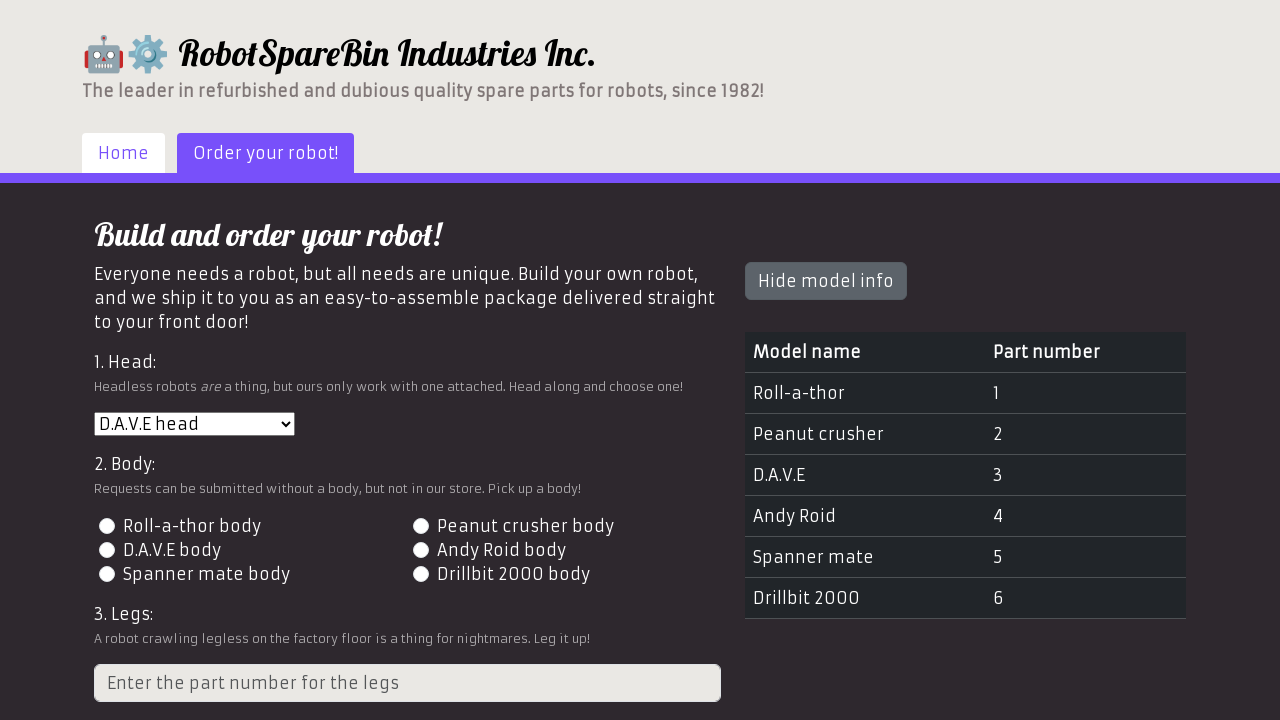

Selected body type 4 via radio button at (420, 550) on #id-body-4
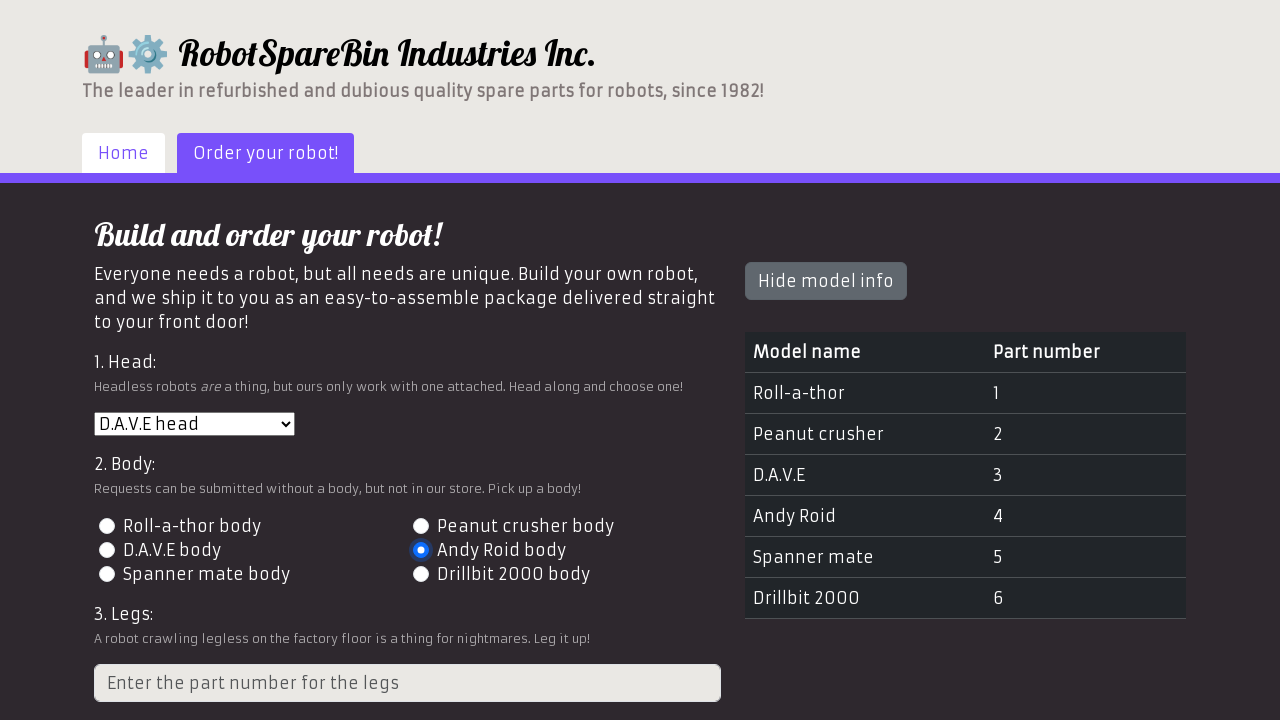

Filled in number of legs as 5 on //input[@class='form-control' and @type='number']
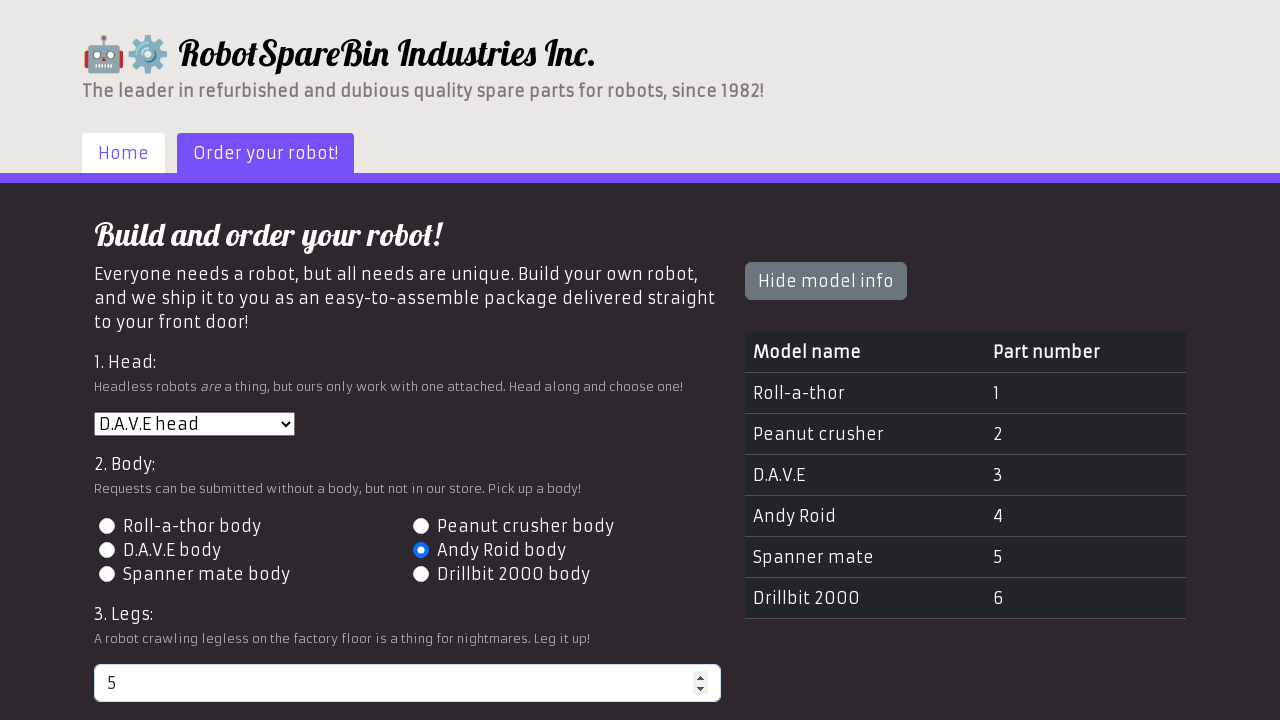

Filled in shipping address: 742 Evergreen Terrace, Springfield on #address
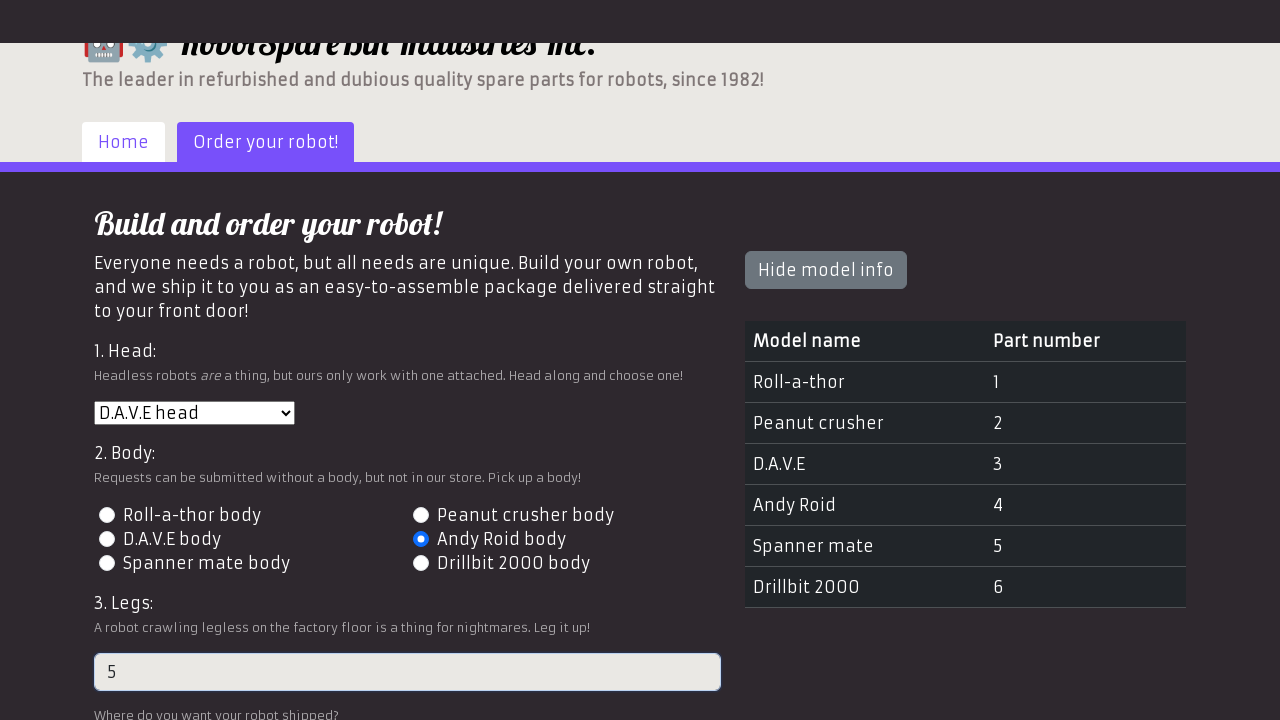

Clicked preview button to see the configured robot at (141, 605) on #preview
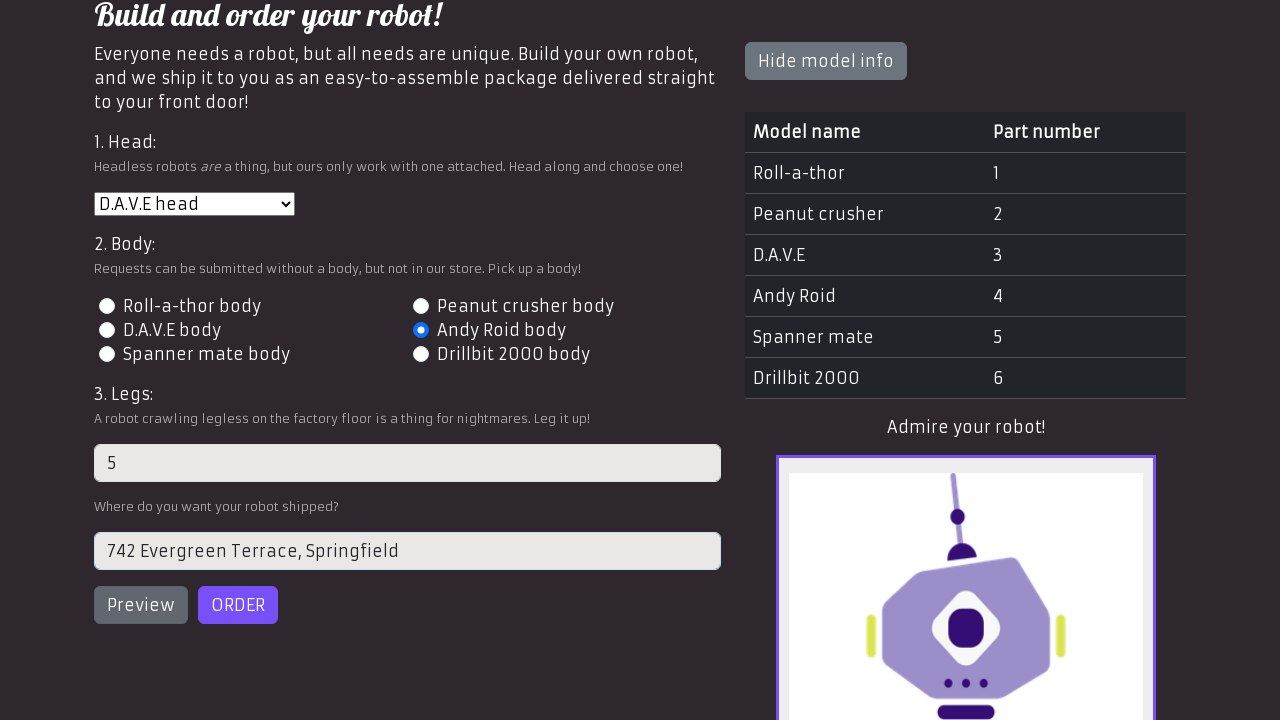

Robot preview image loaded
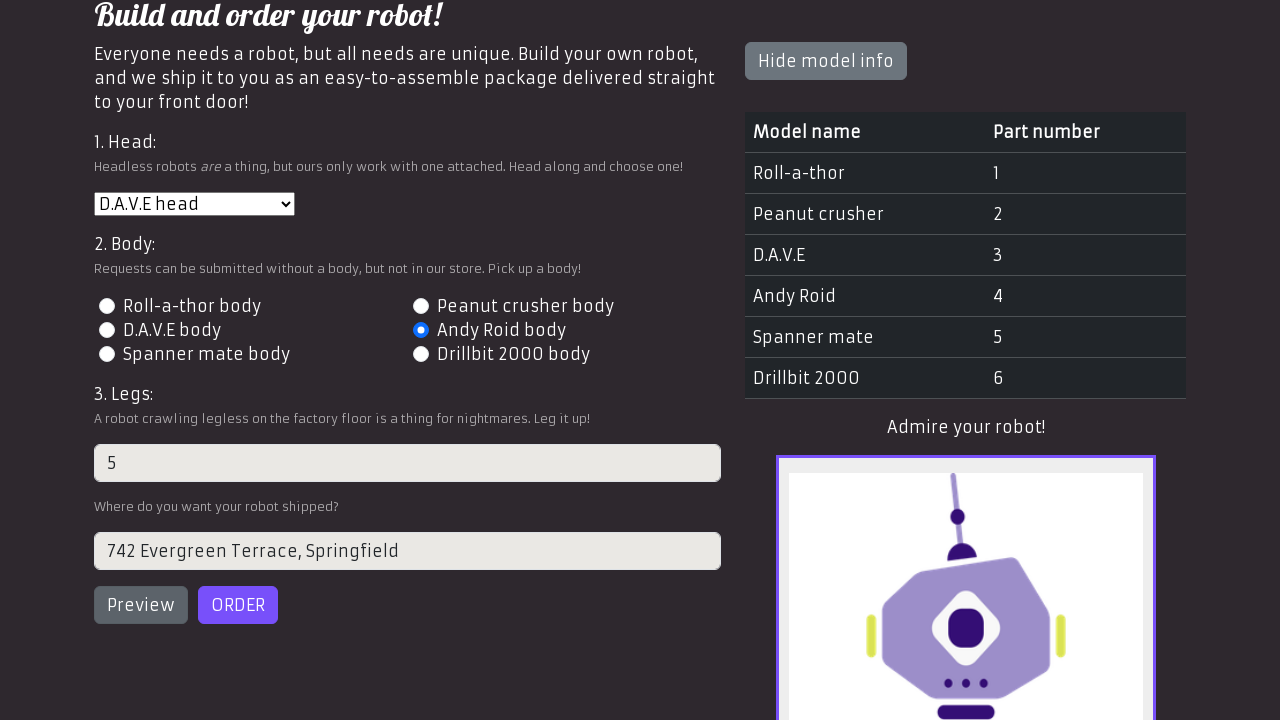

Clicked order button to submit the robot order at (238, 605) on #order
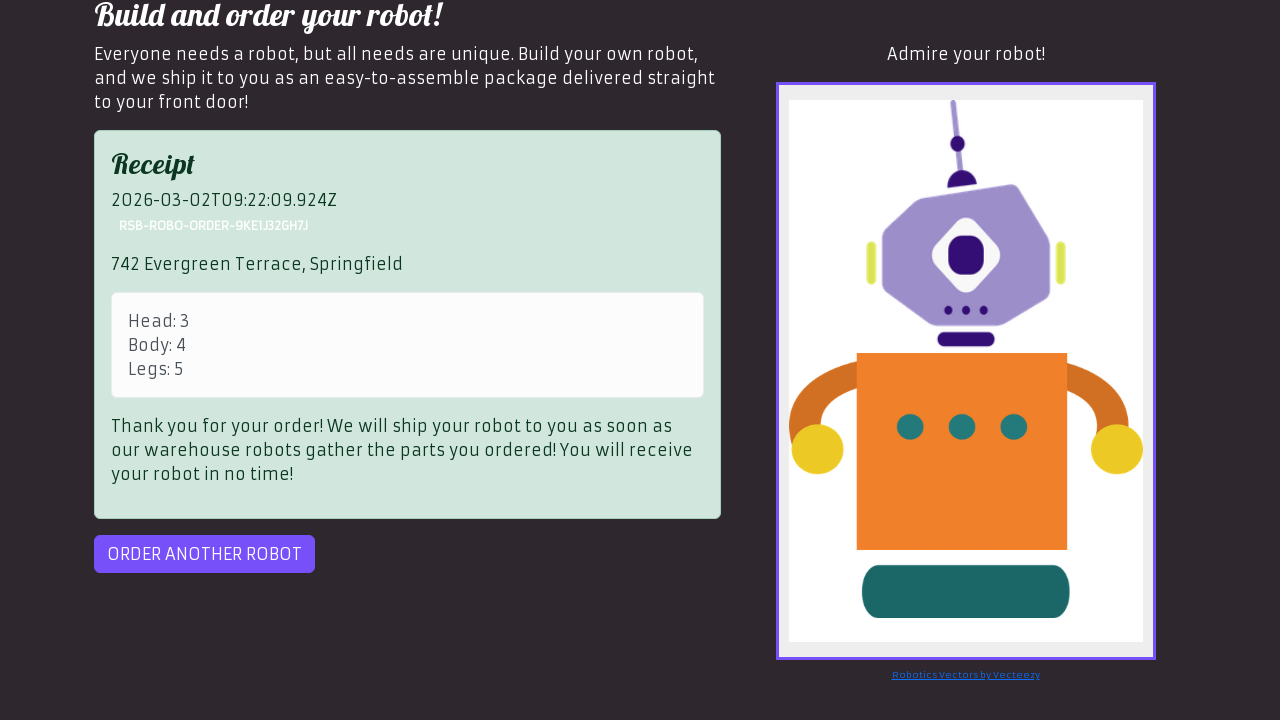

Order receipt appeared after successful submission
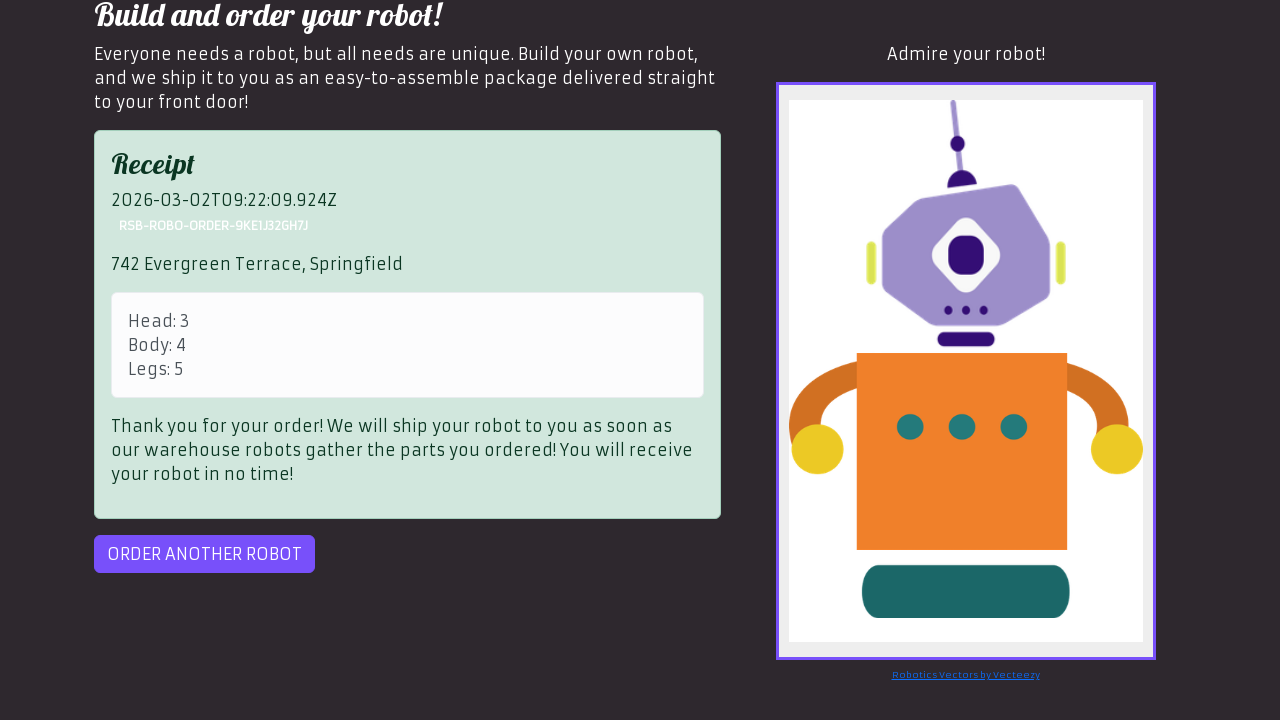

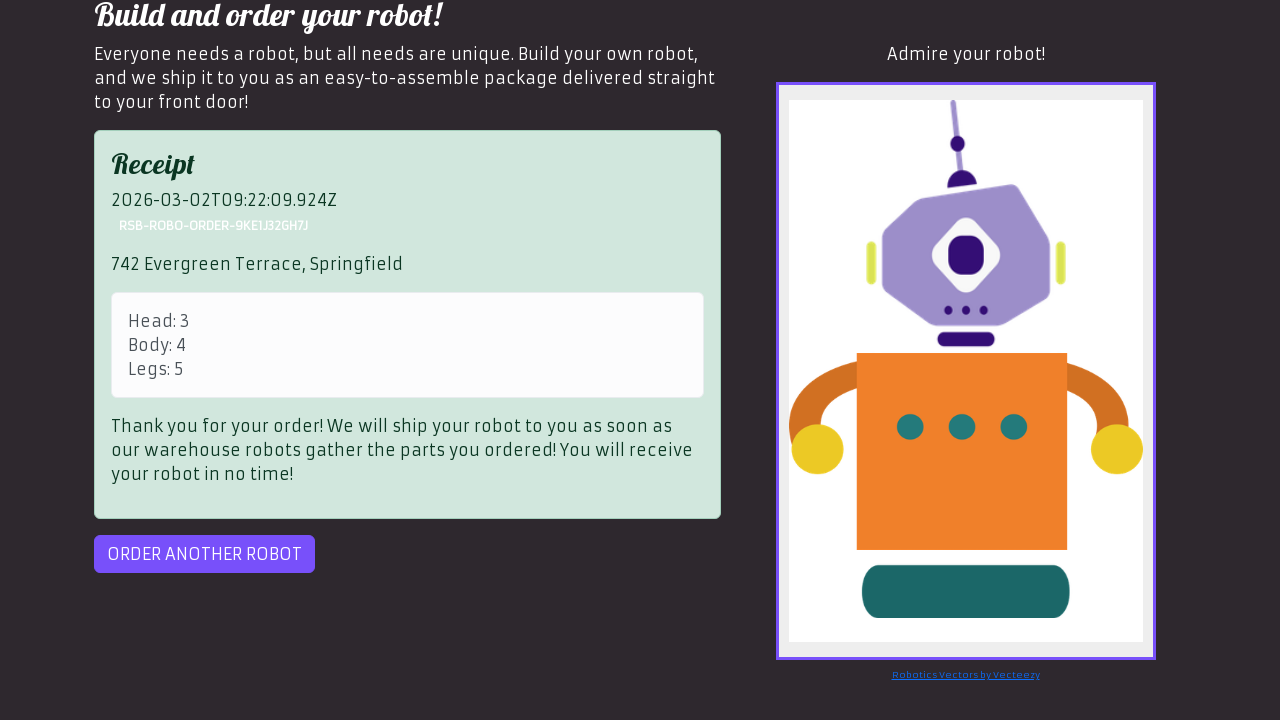